Clicks on the edit link in the first table row

Starting URL: https://the-internet.herokuapp.com/challenging_dom

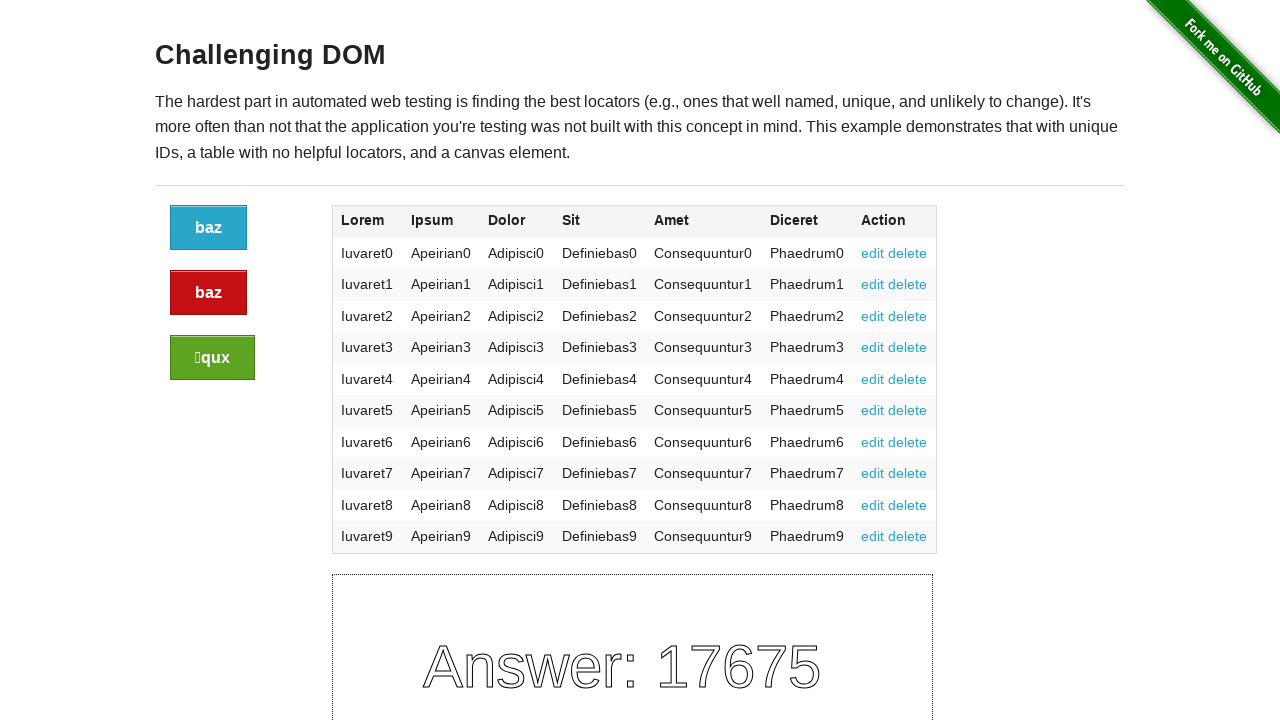

Navigated to Challenging DOM page
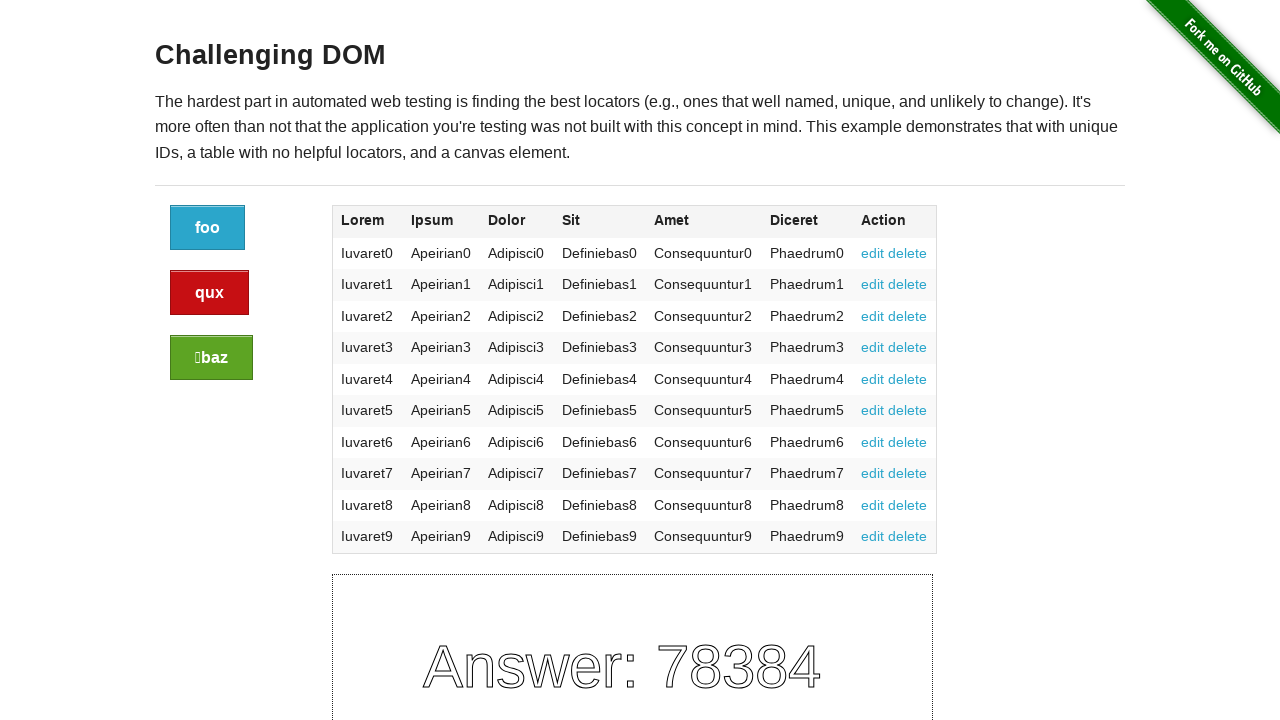

Clicked edit link in first table row at (873, 253) on tbody tr:first-child a[href='#edit']
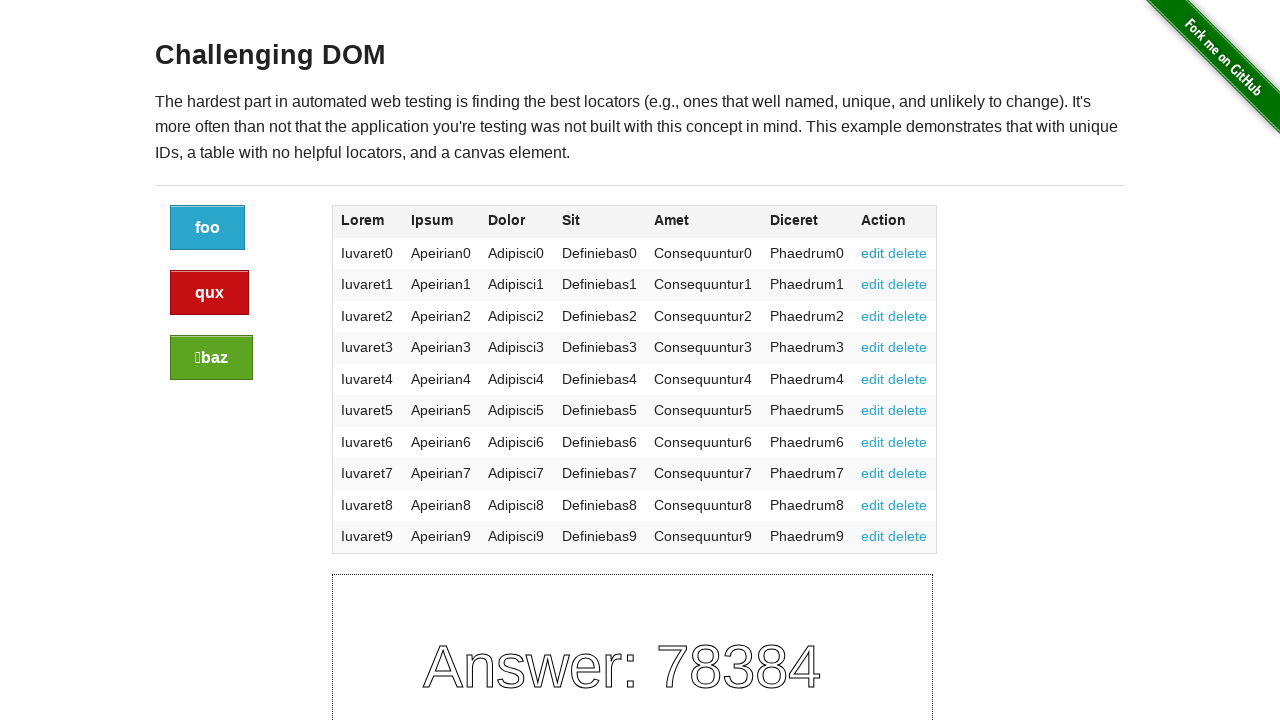

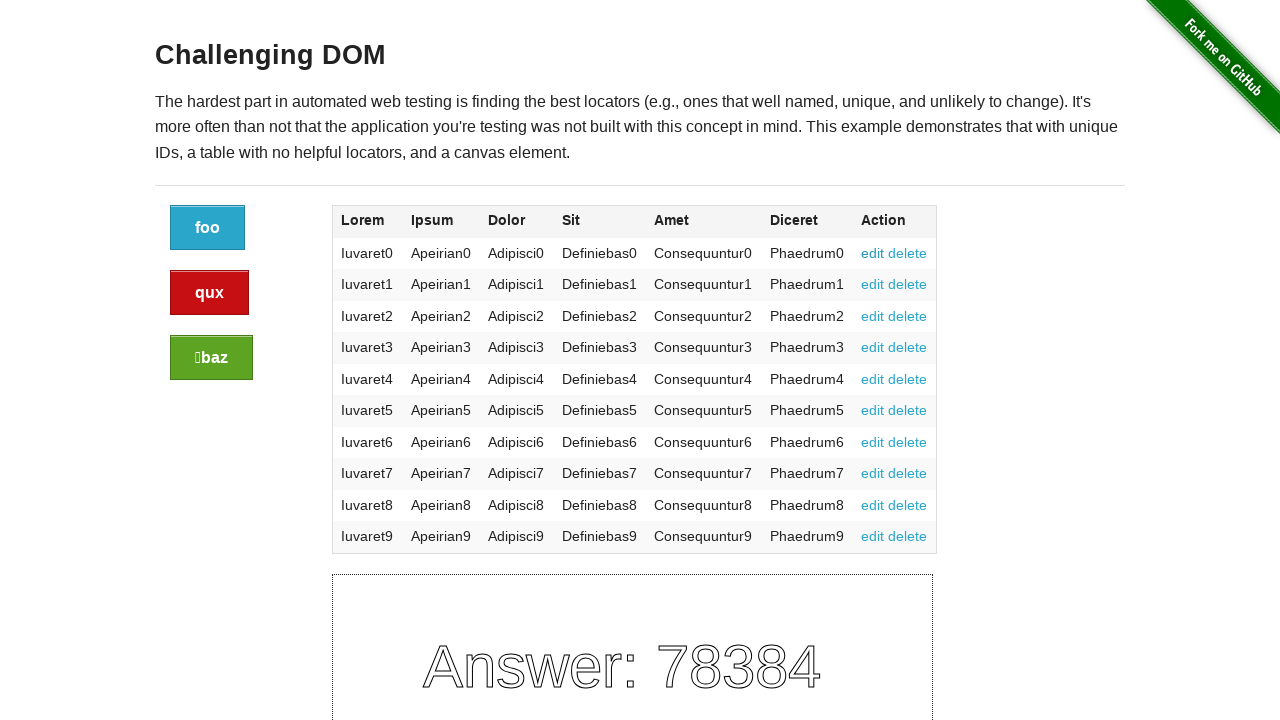